Tests the search functionality by clicking on the Search button

Starting URL: https://webdriver.io/

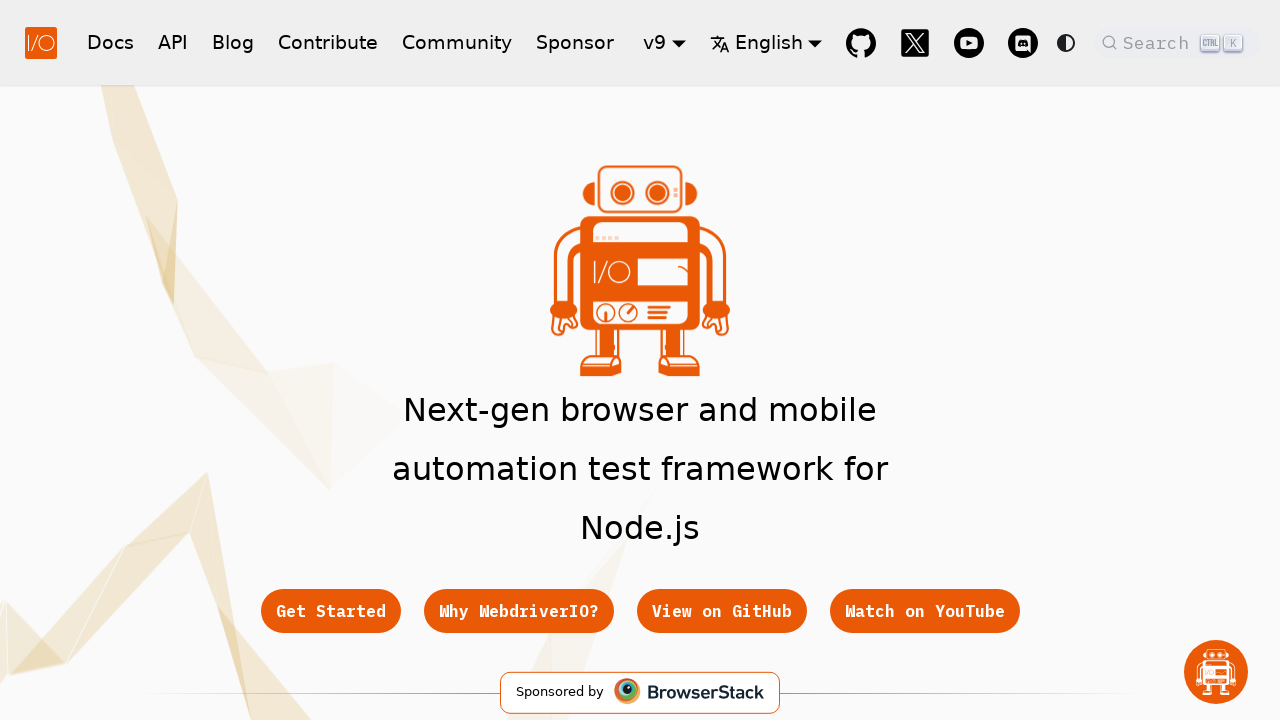

Clicked on the Search button at (1152, 42) on span:has-text('Search')
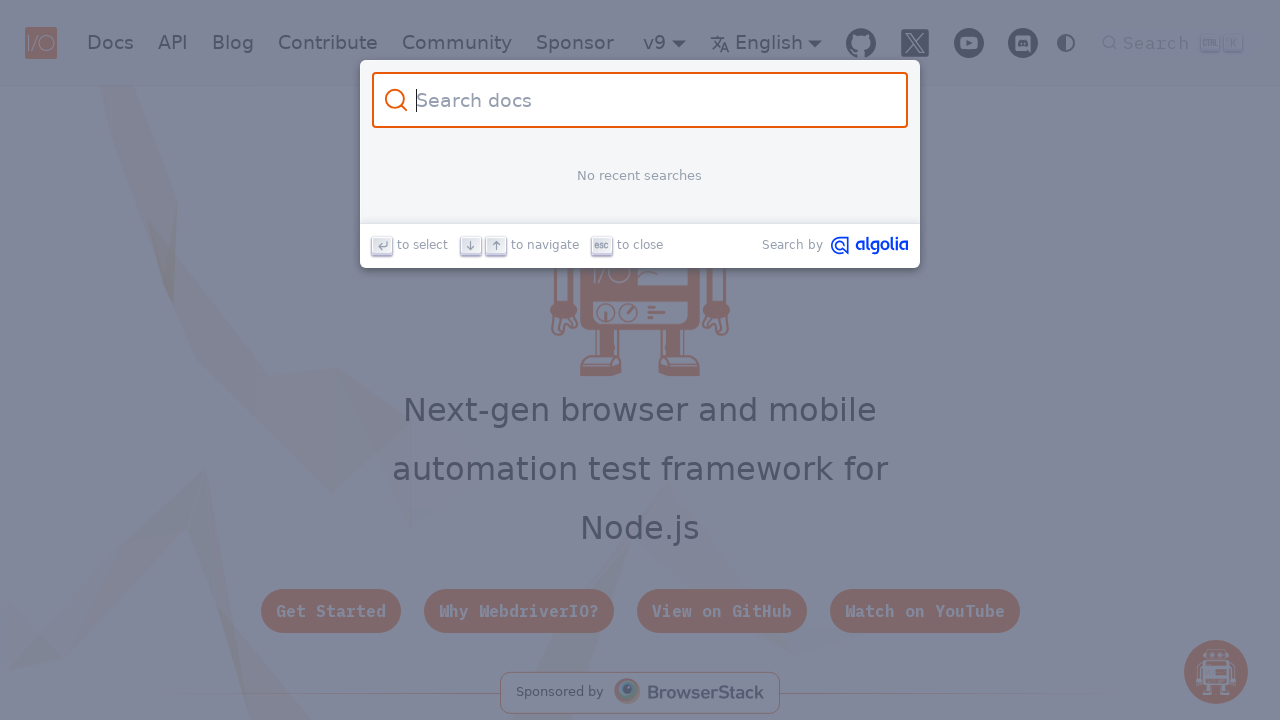

Search interface appeared with heading element loaded
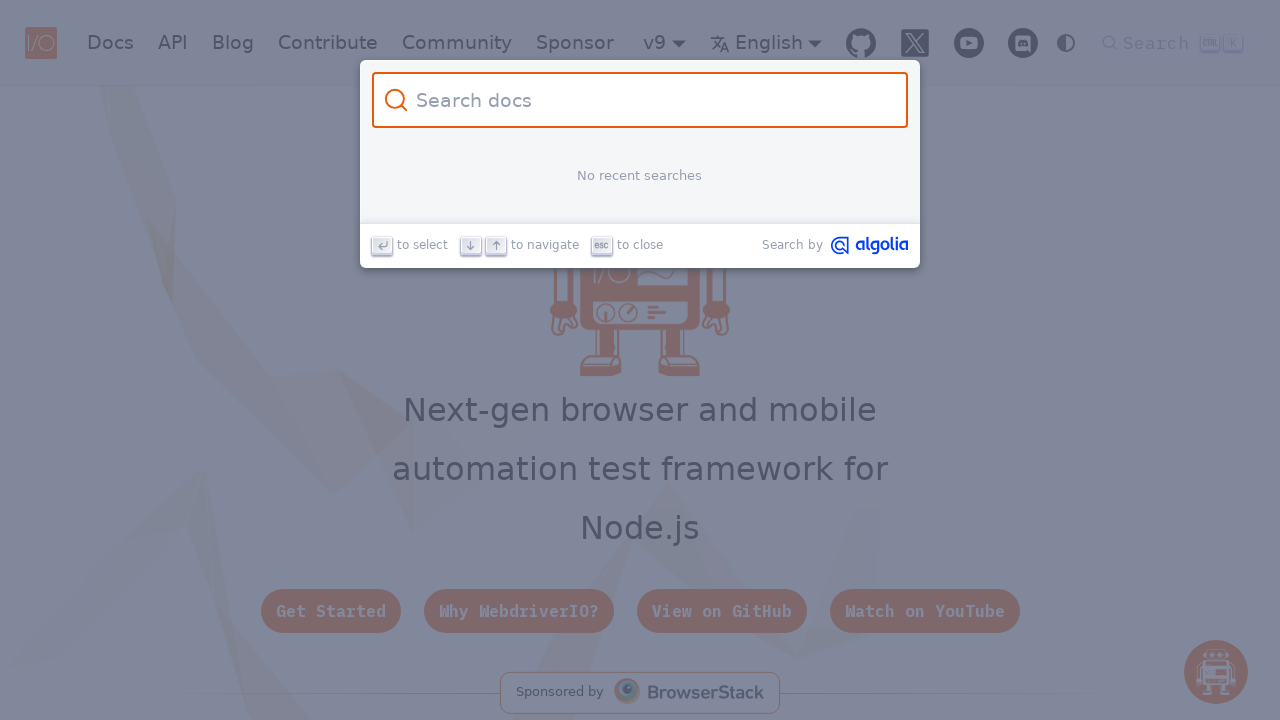

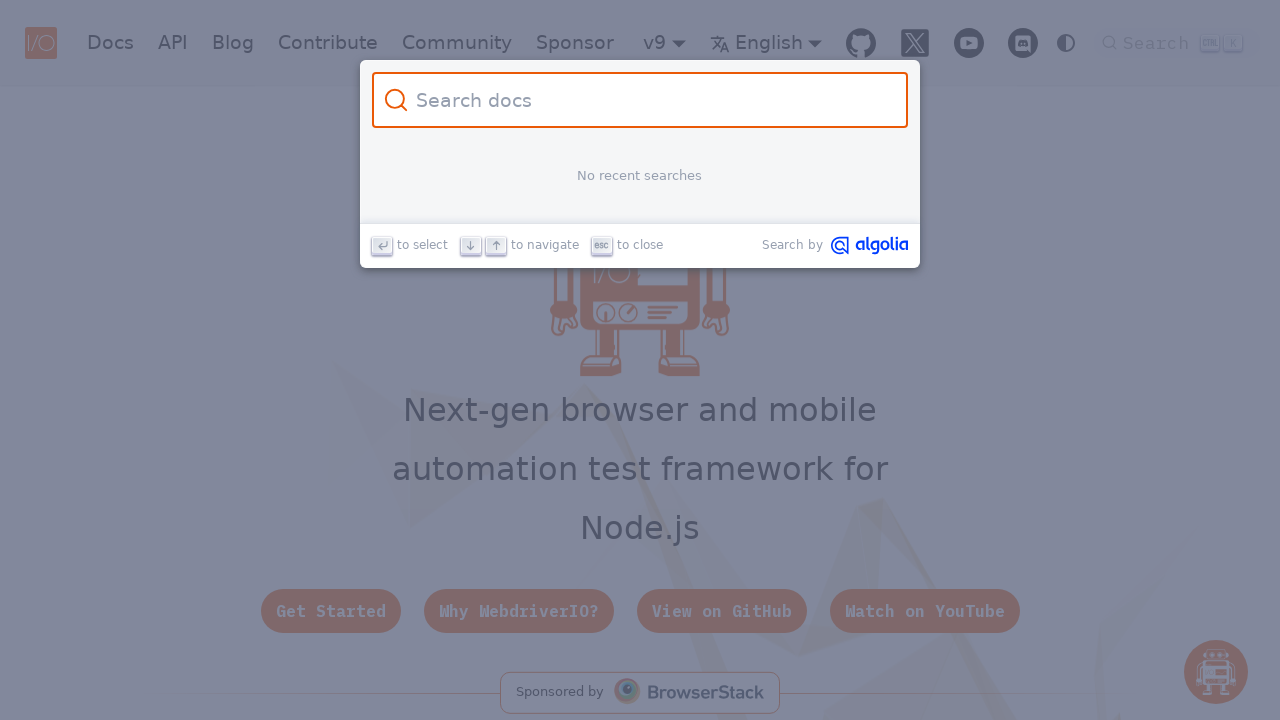